Tests staying on the current page by clicking a button and dismissing the browser alert, then verifying the page text

Starting URL: https://kristinek.github.io/site/examples/alerts_popups

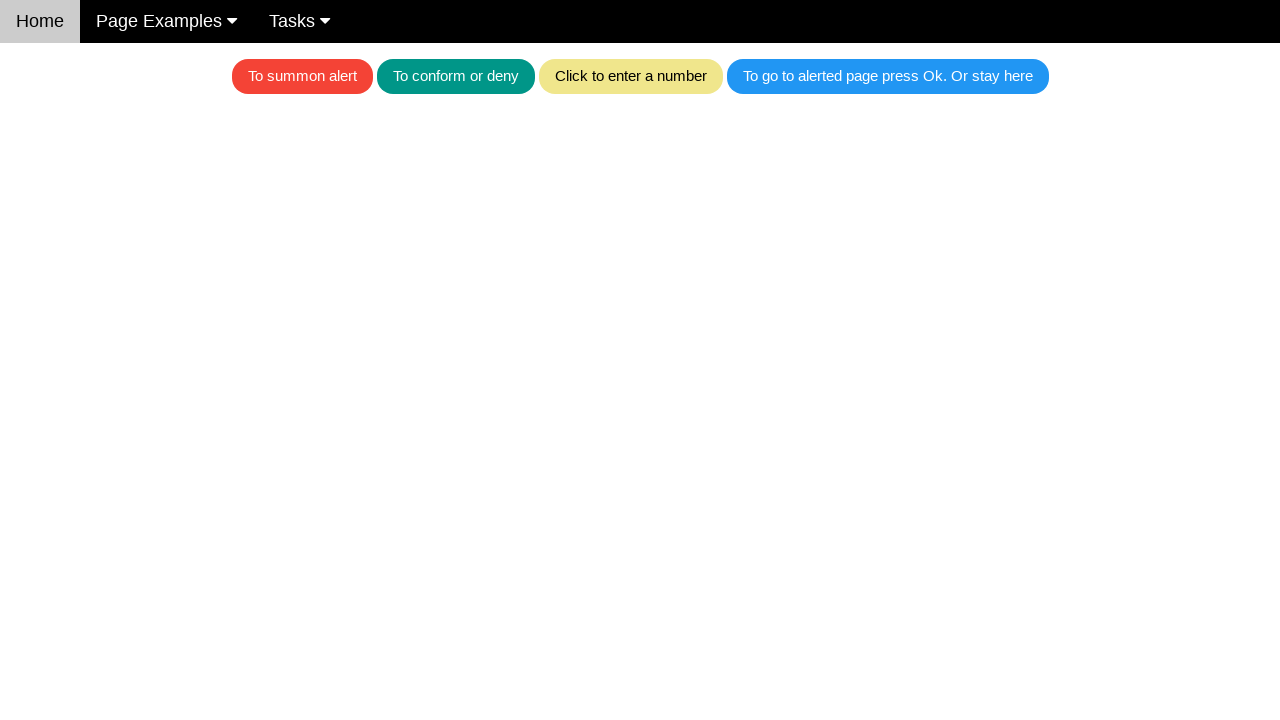

Set up dialog handler to dismiss browser alerts
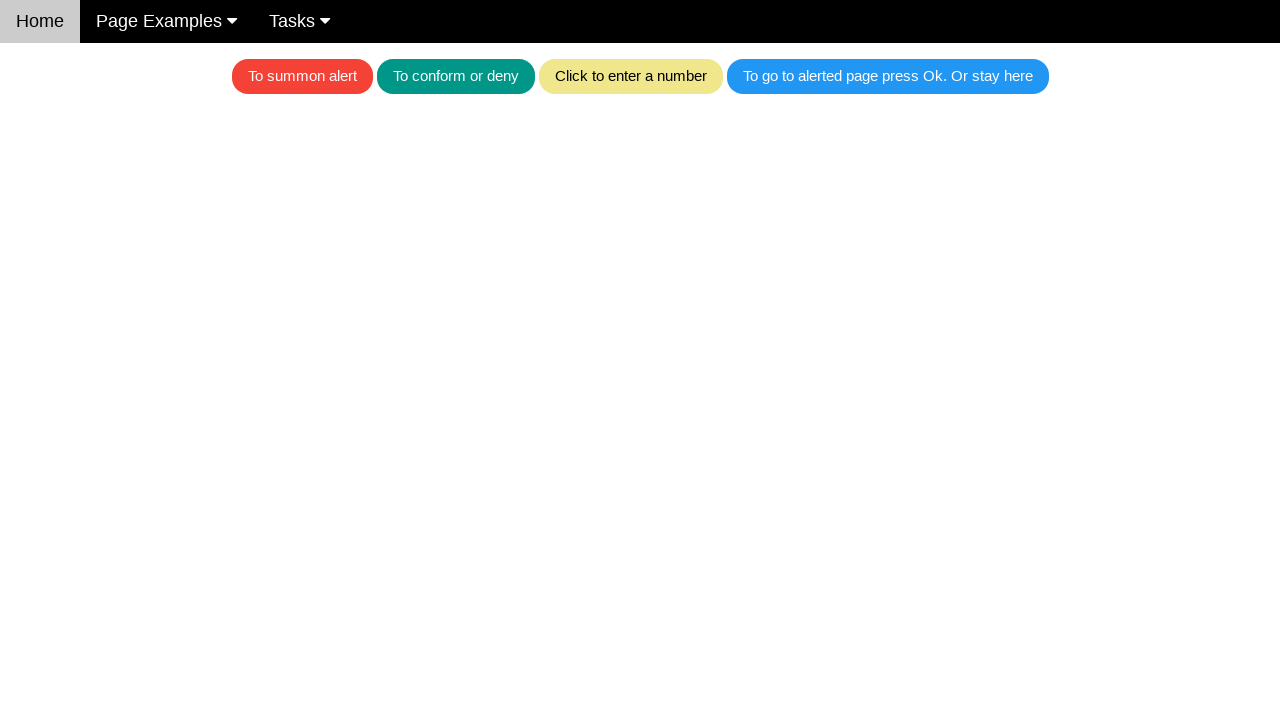

Clicked the blue button to trigger the alert at (888, 76) on .w3-blue
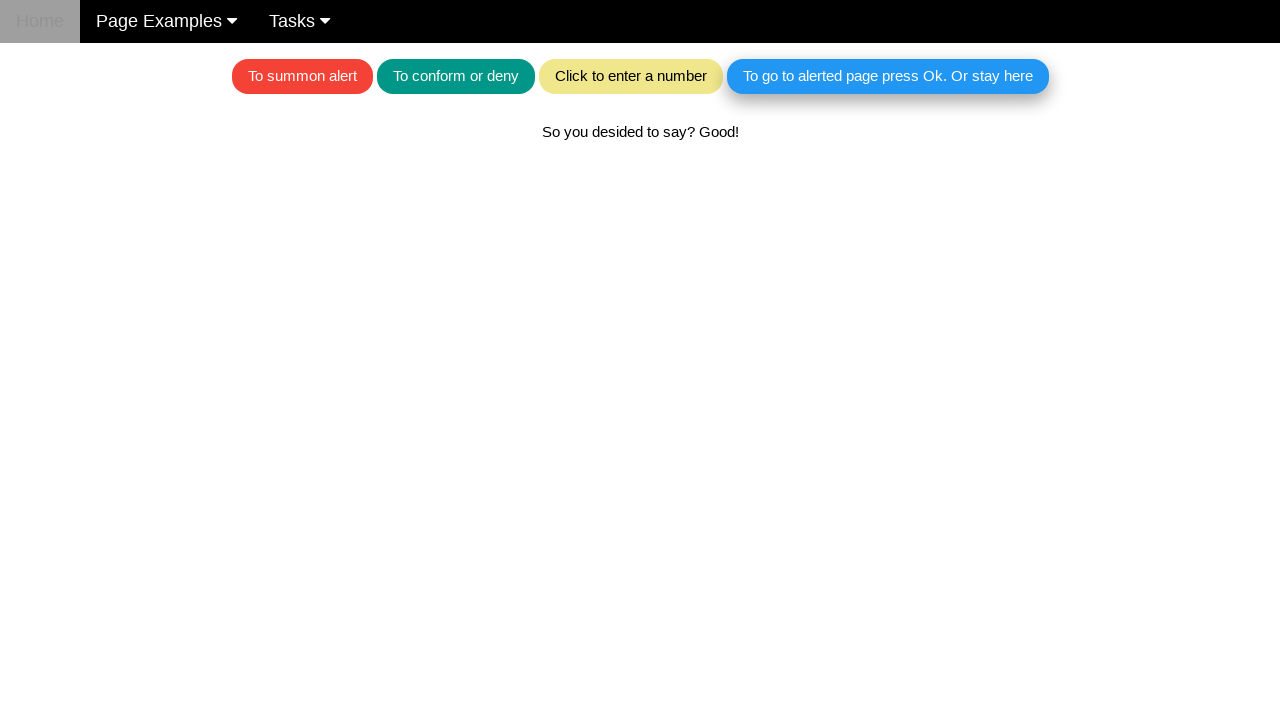

Alert was dismissed and page remained on current URL
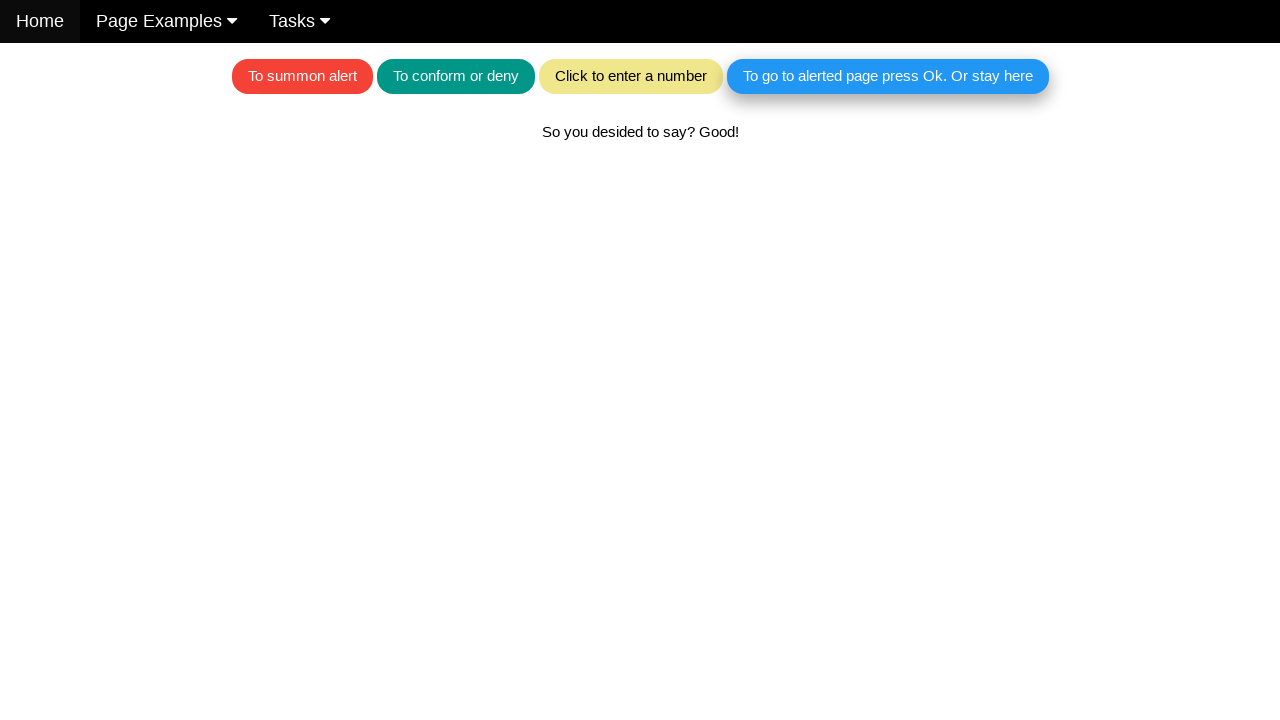

Verified page text content matches expected message
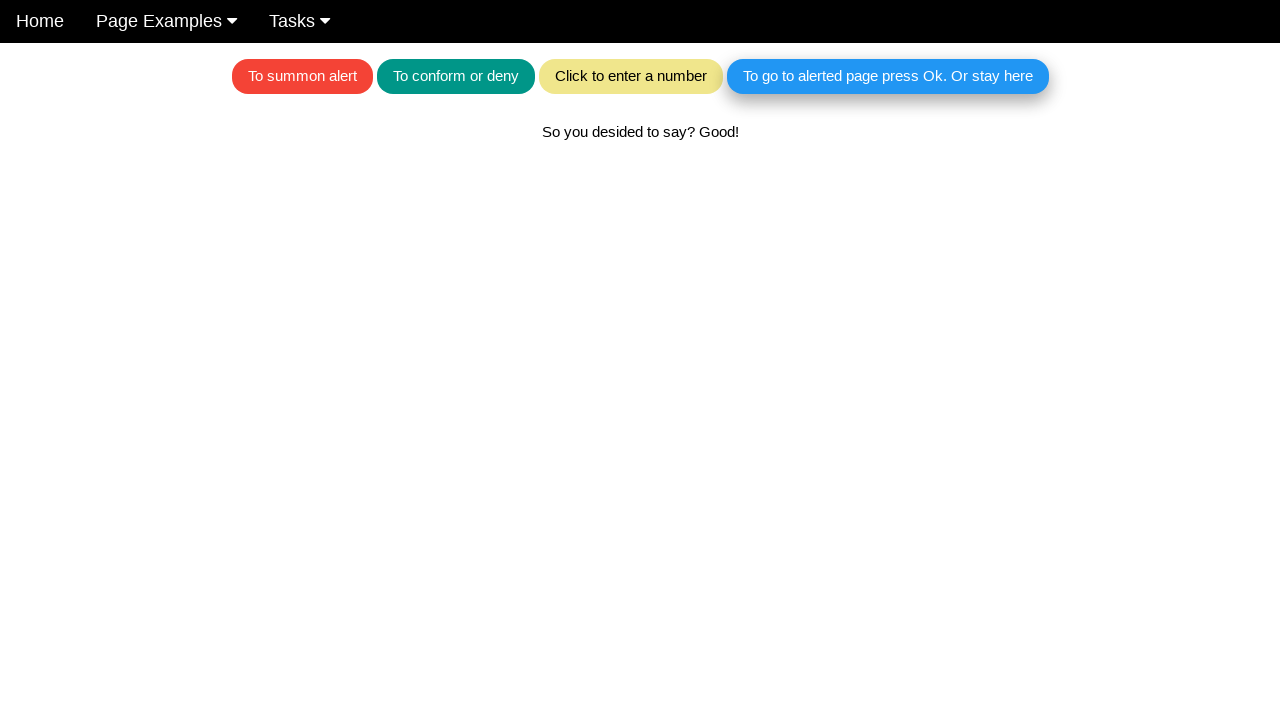

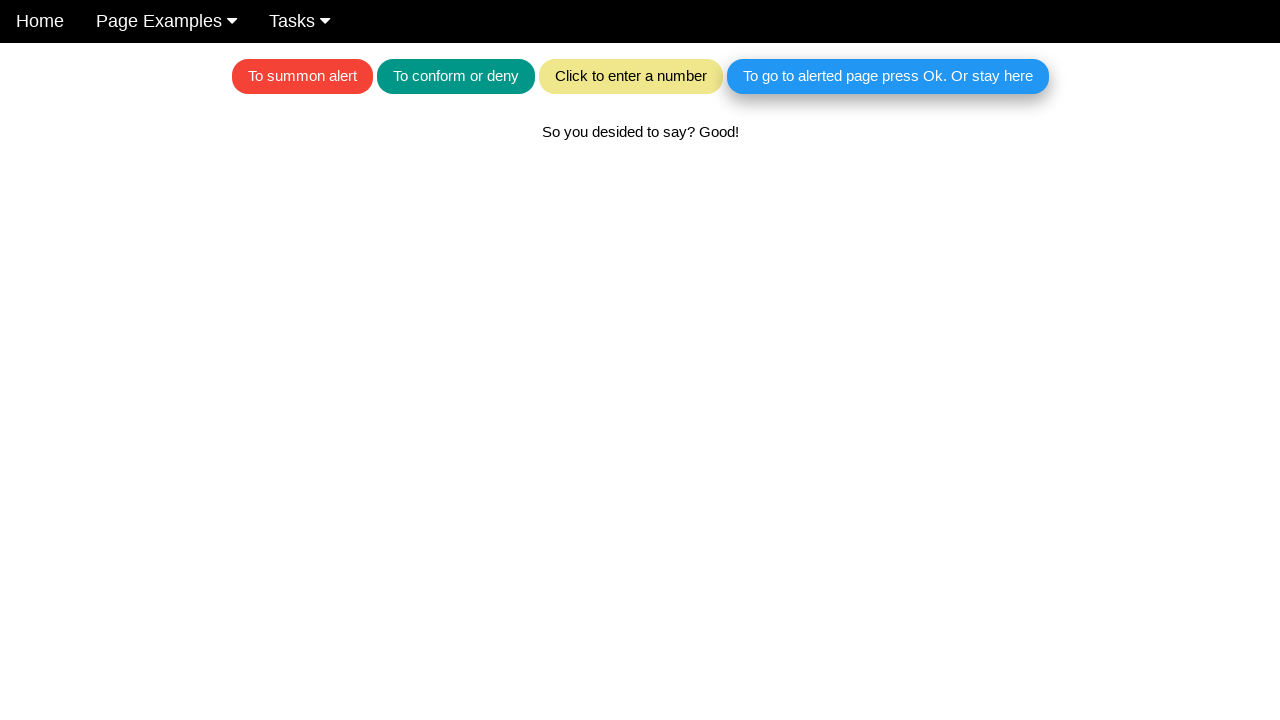